Tests modal dialog by clicking to launch it, clicking the Save changes button, and verifying the save message is displayed.

Starting URL: https://bonigarcia.dev/selenium-webdriver-java/

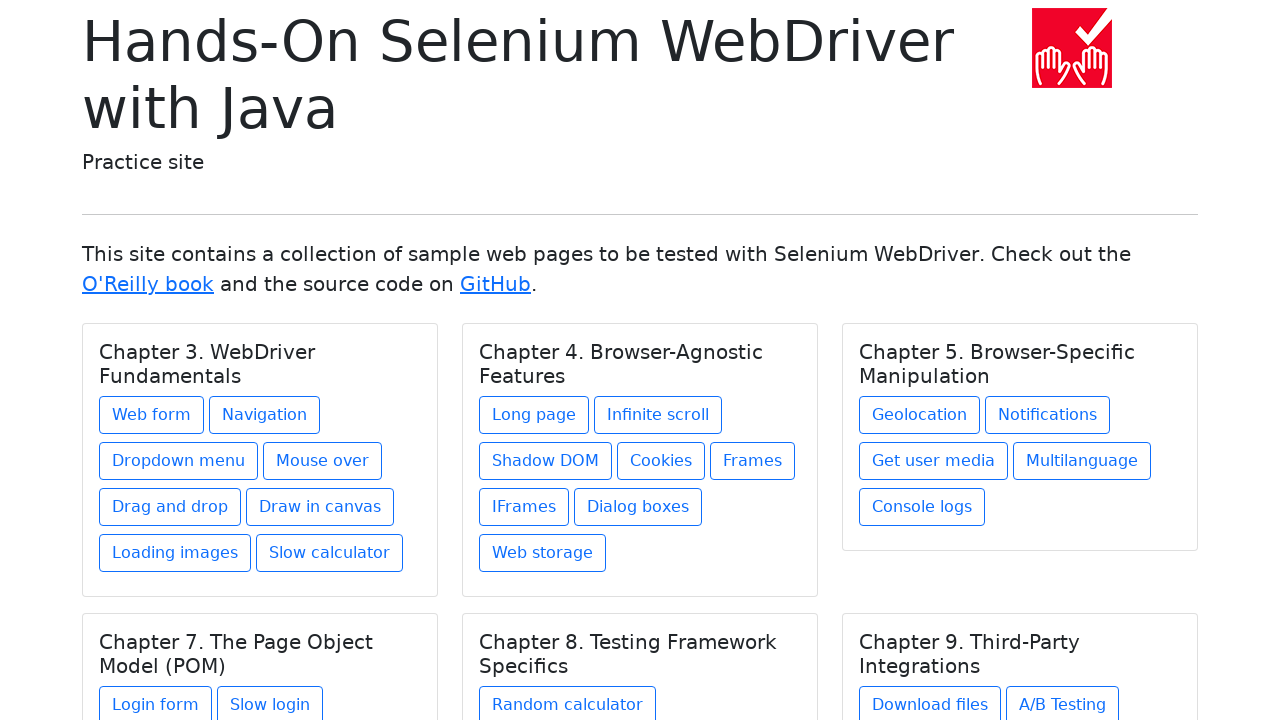

Clicked on dialog boxes link at (638, 507) on xpath=//a[@href='dialog-boxes.html']
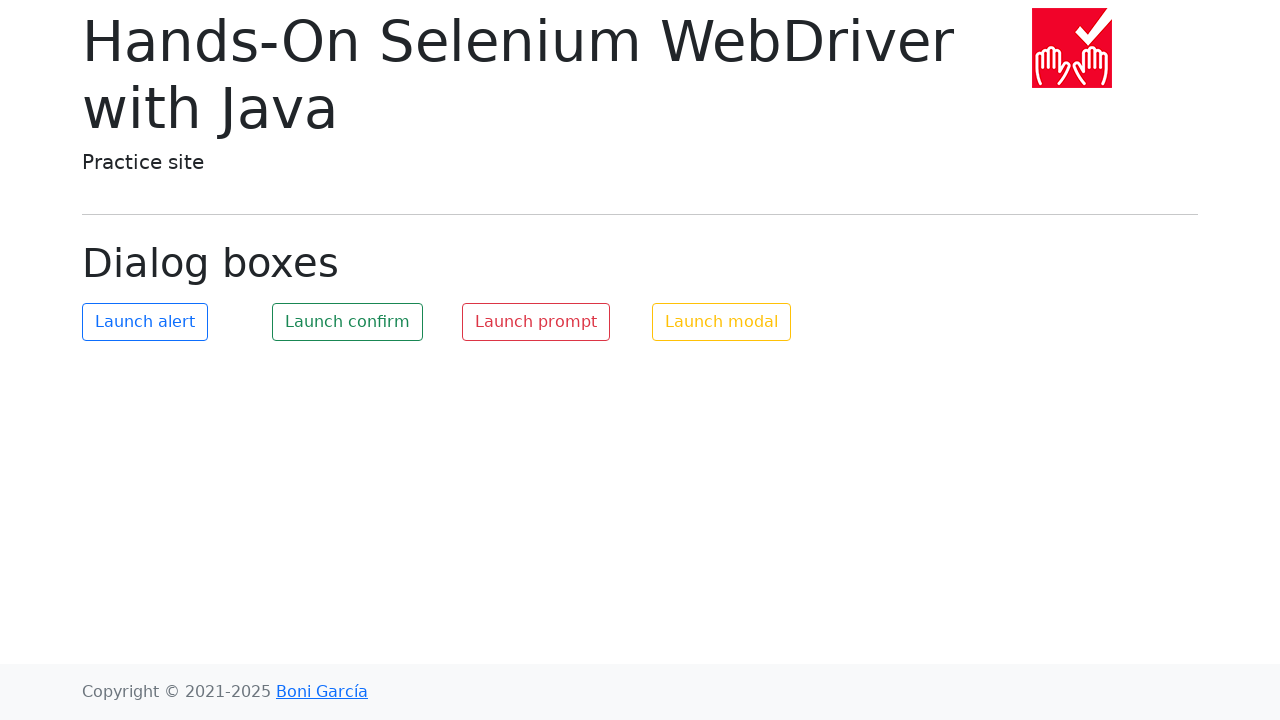

Clicked launch modal button at (722, 322) on #my-modal
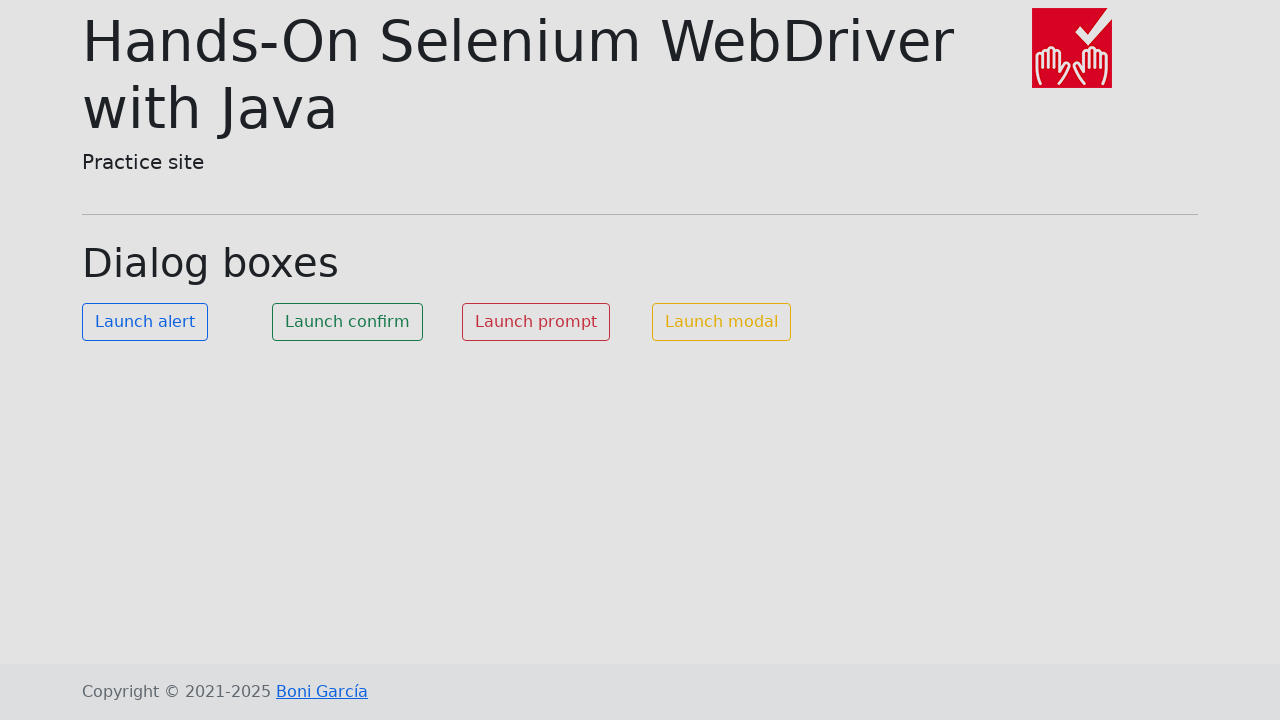

Located Save changes button
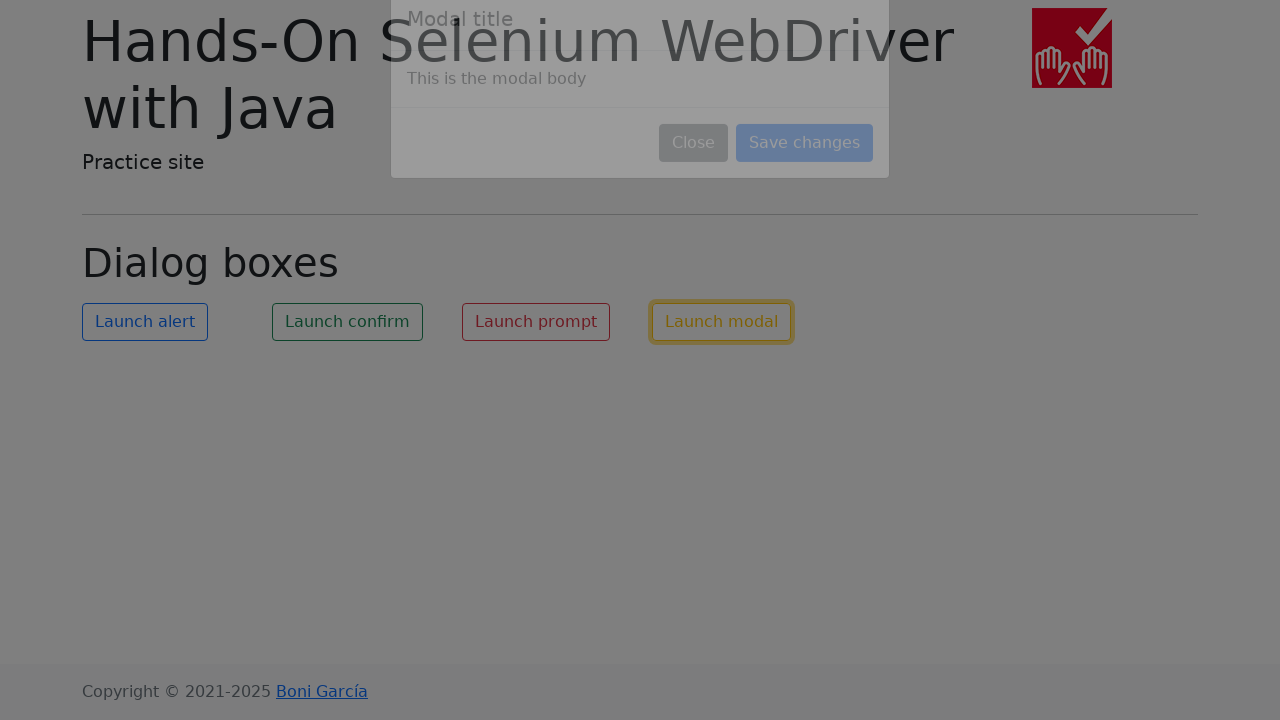

Waited for Save changes button to be visible
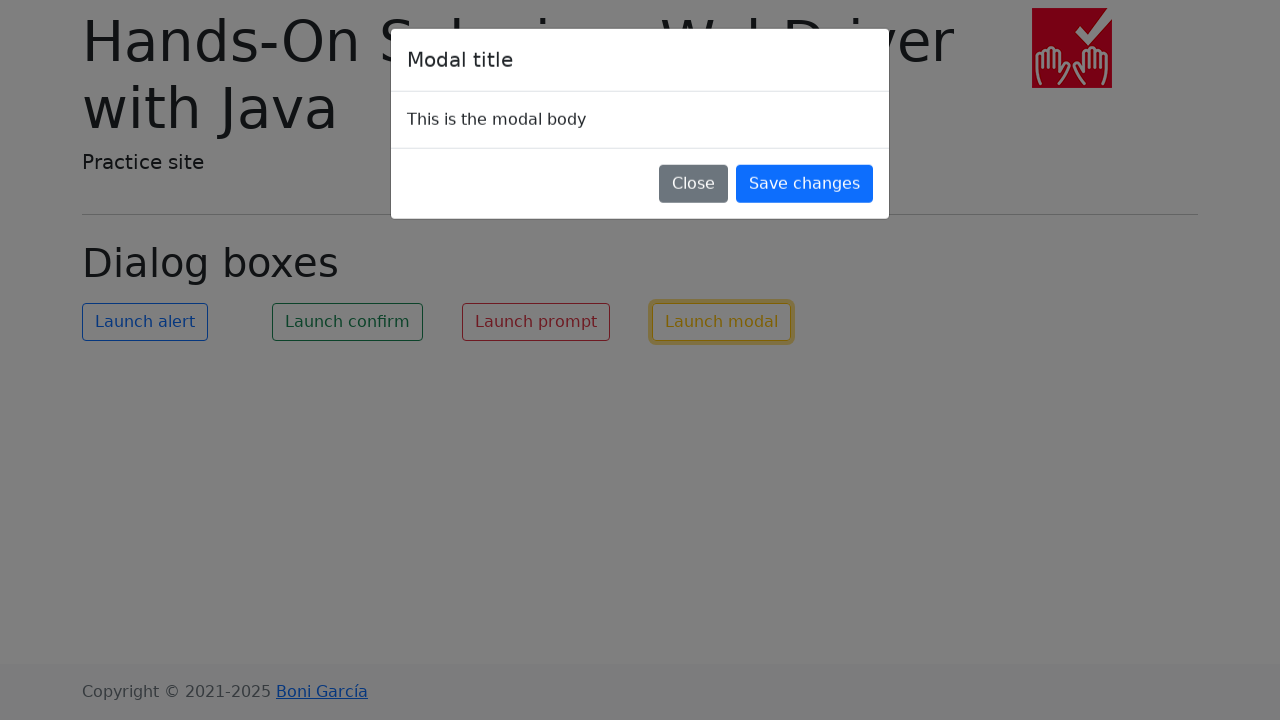

Clicked Save changes button at (804, 184) on xpath=//button[normalize-space()='Save changes']
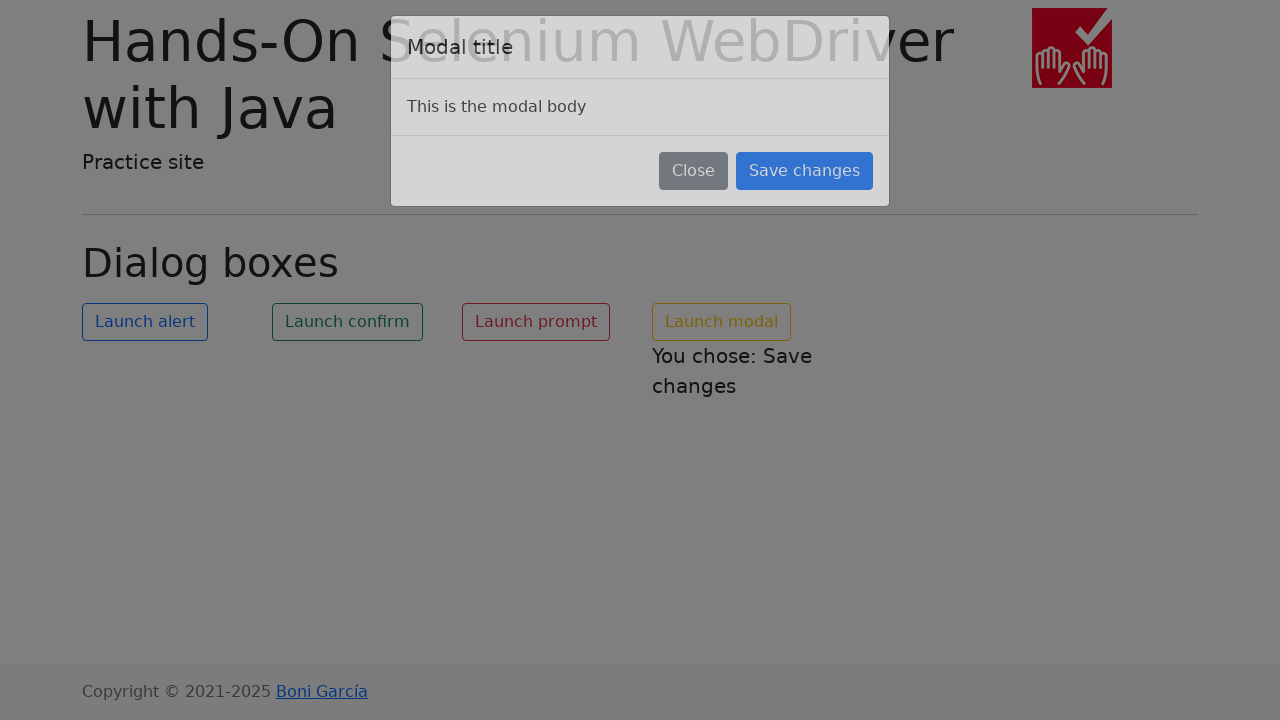

Retrieved modal text content
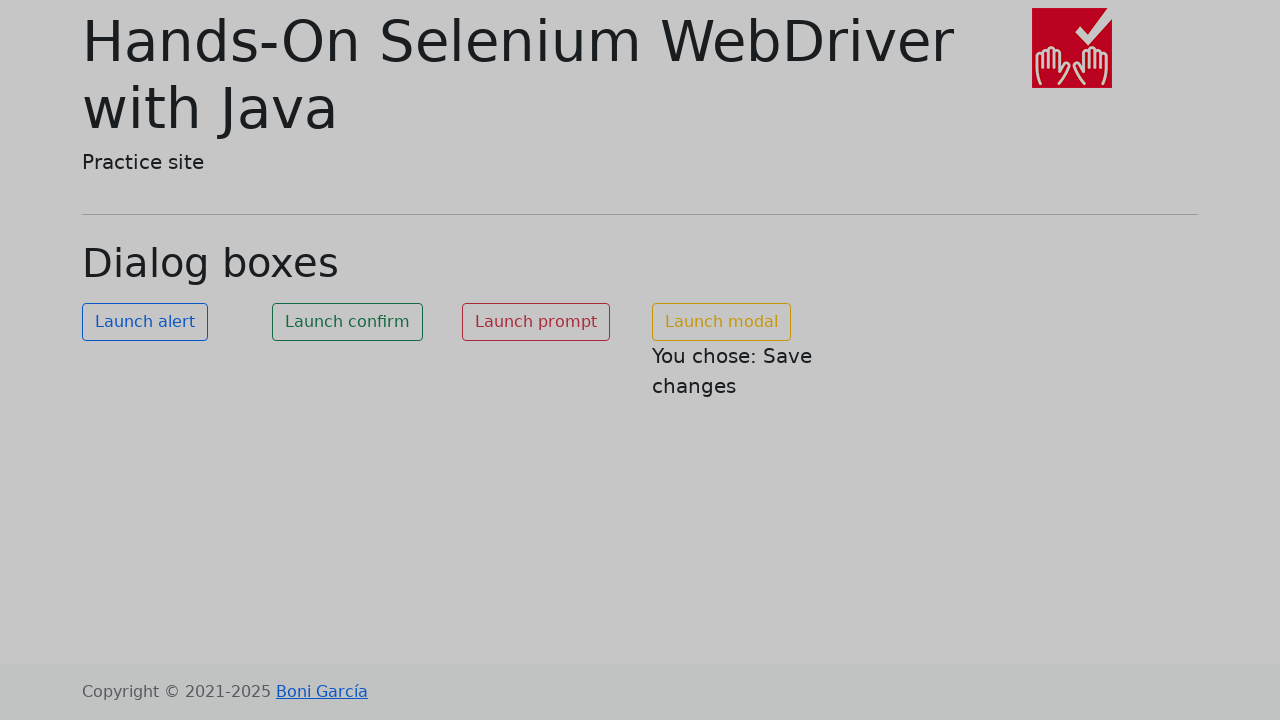

Verified save message is displayed: 'You chose: Save changes'
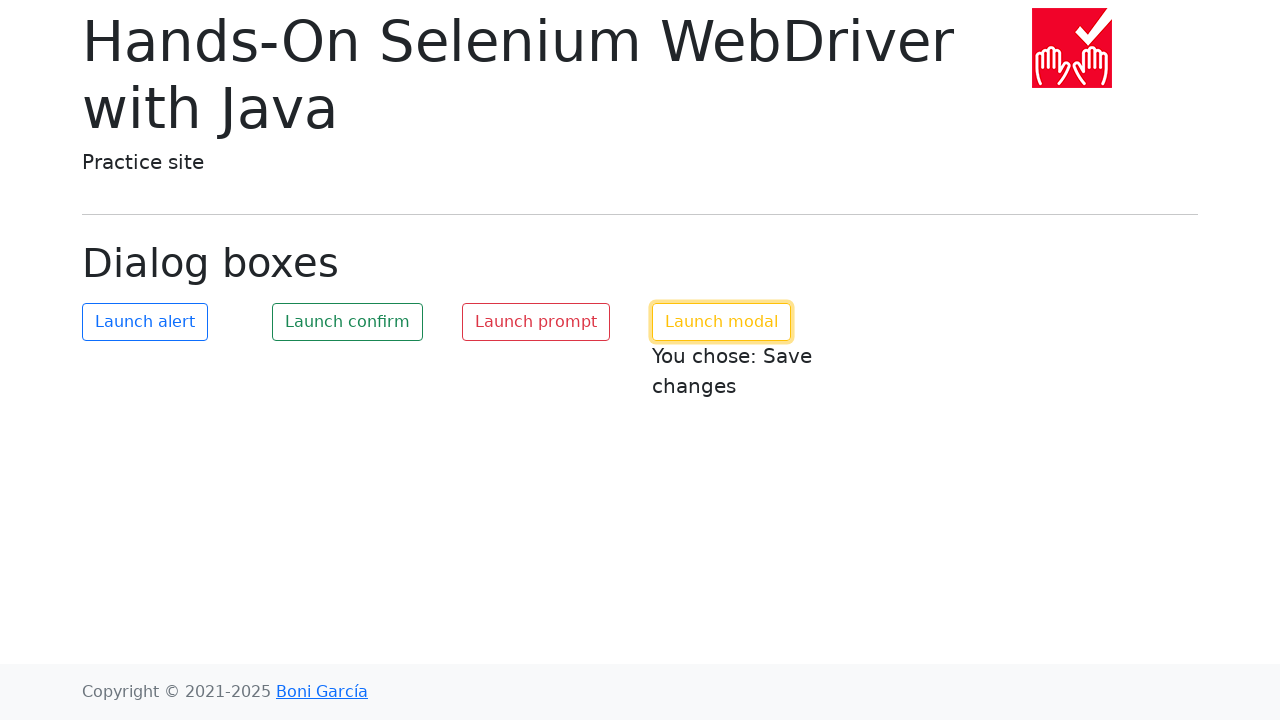

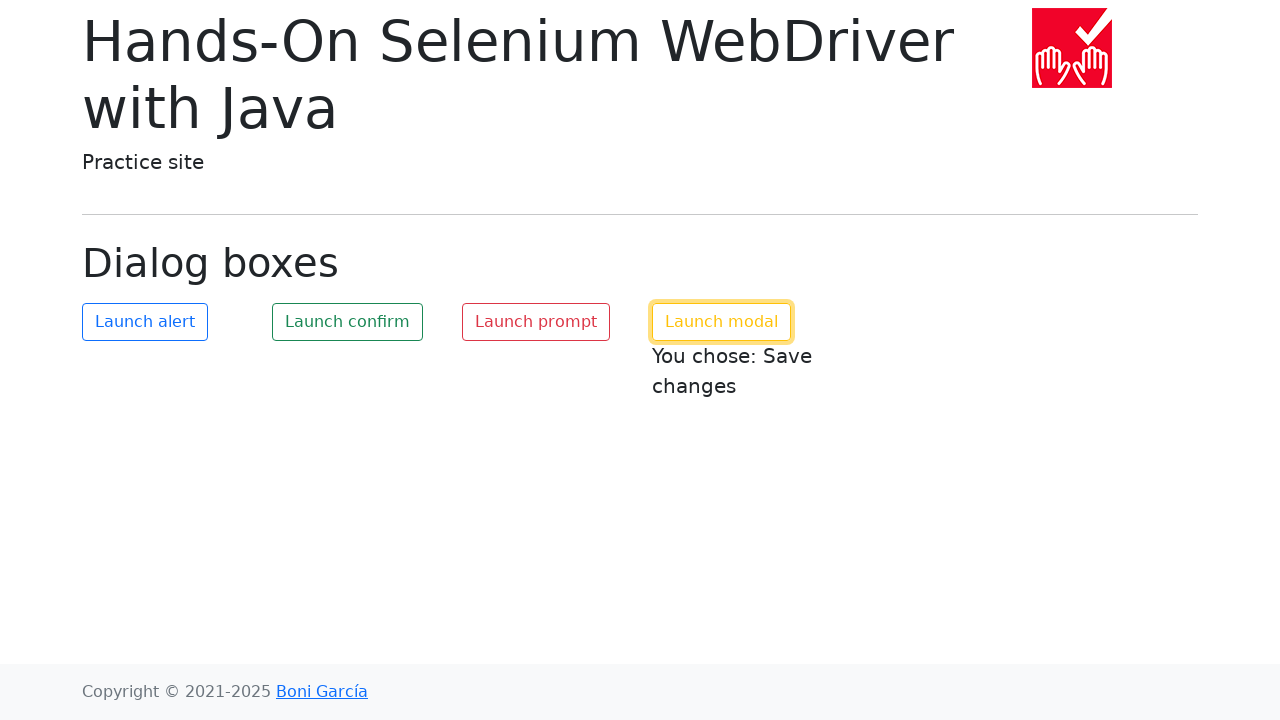